Tests the layers dropdown by opening it and toggling 'clicked location' and 'SST Composite' layer options

Starting URL: https://google.earthengine.app/view/ocean

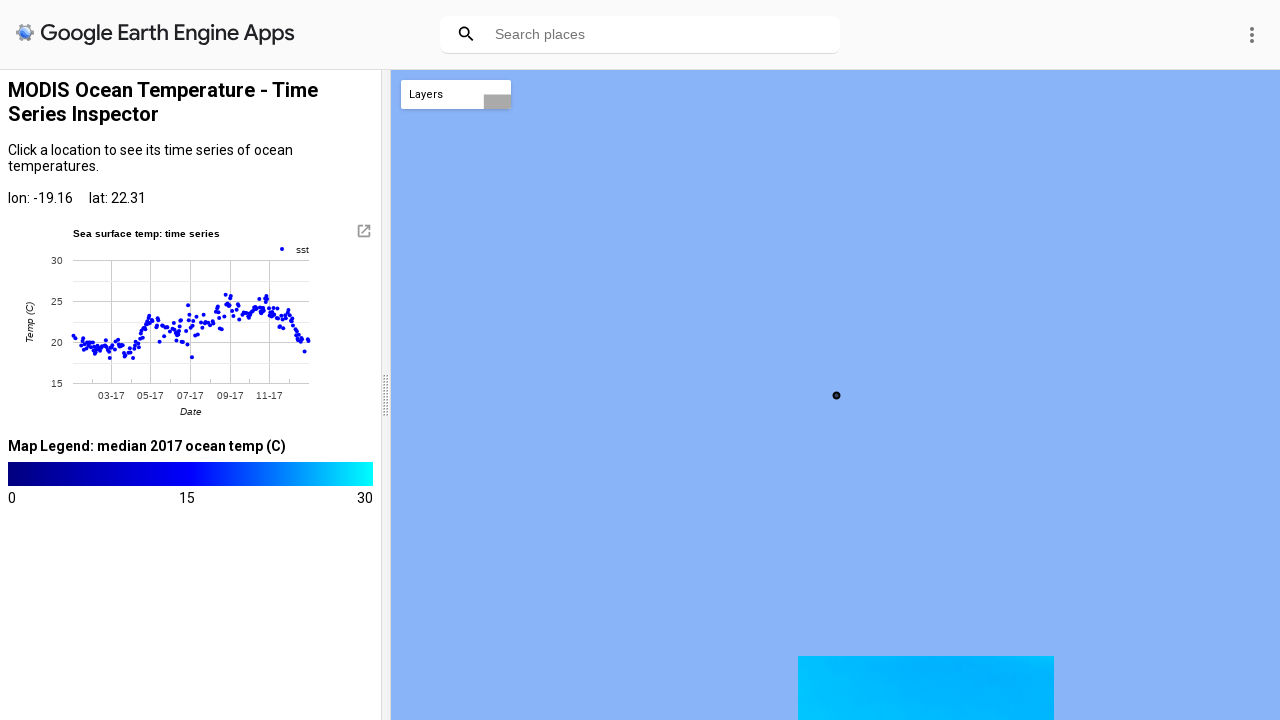

Waited for page to fully load - title div appeared
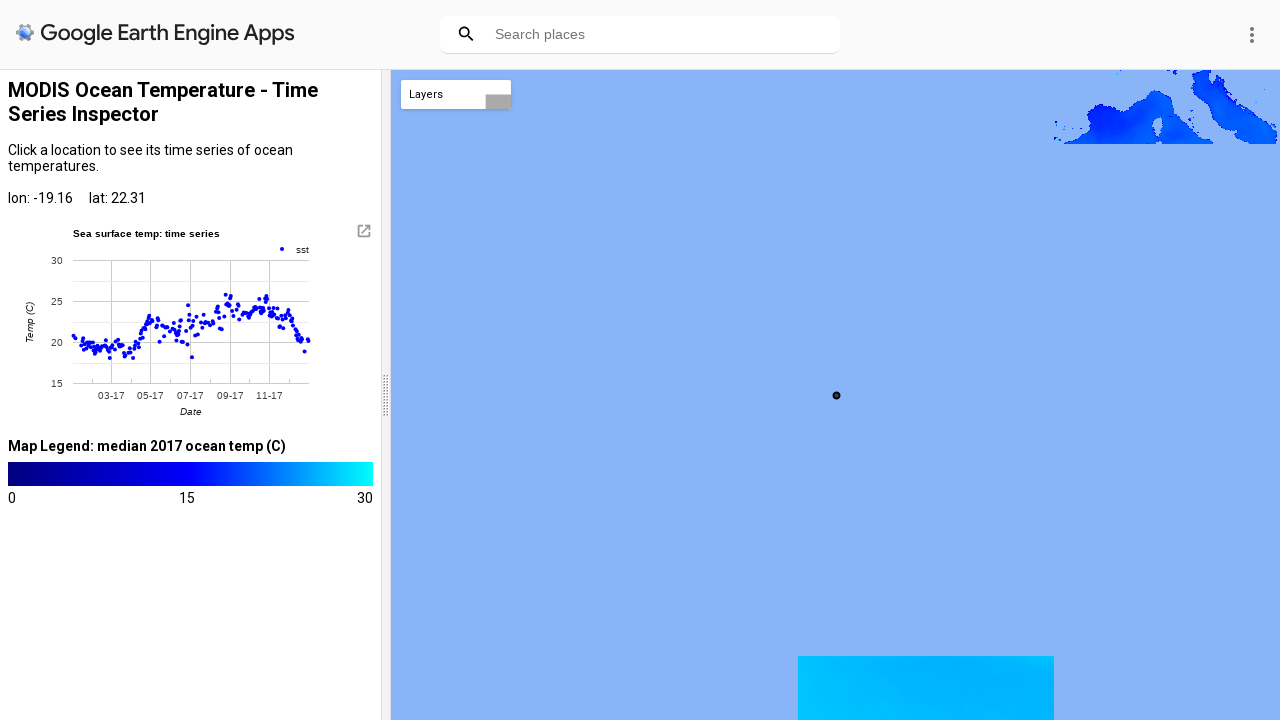

Clicked the layers dropdown trigger at (456, 94) on div.title
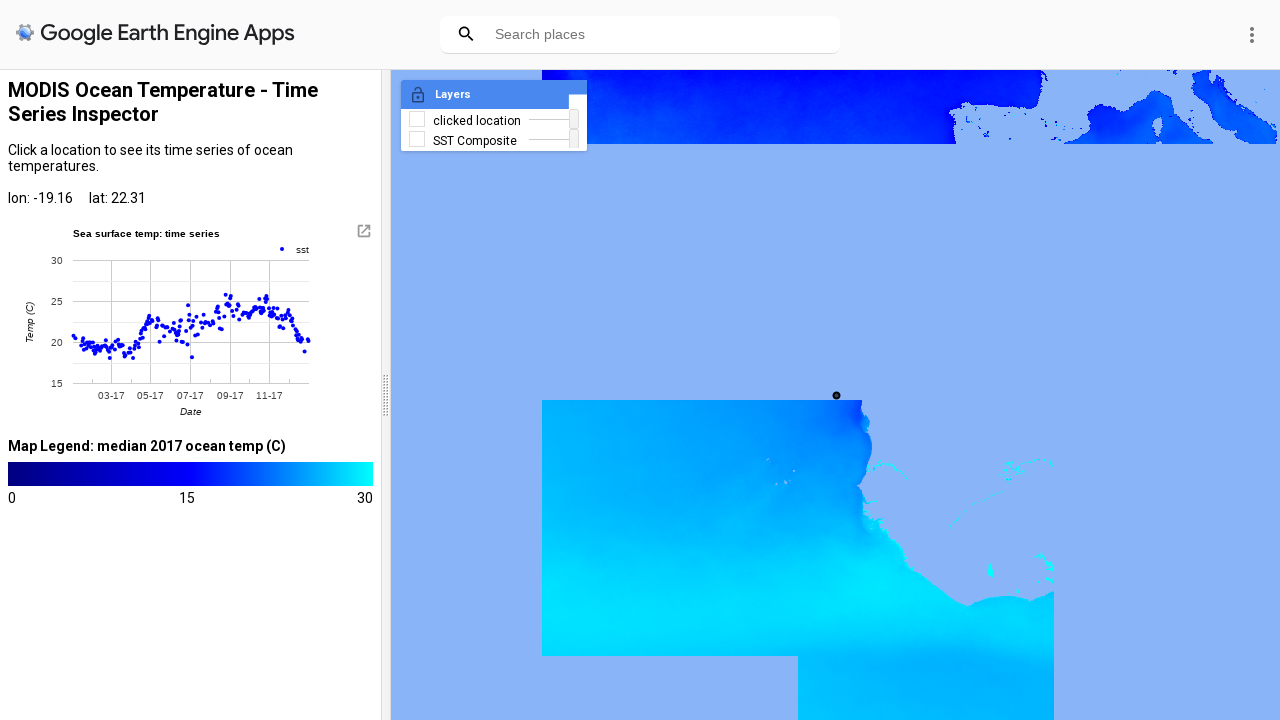

Clicked 'clicked location' layer option at (477, 121) on span.name.expand:has-text('clicked location')
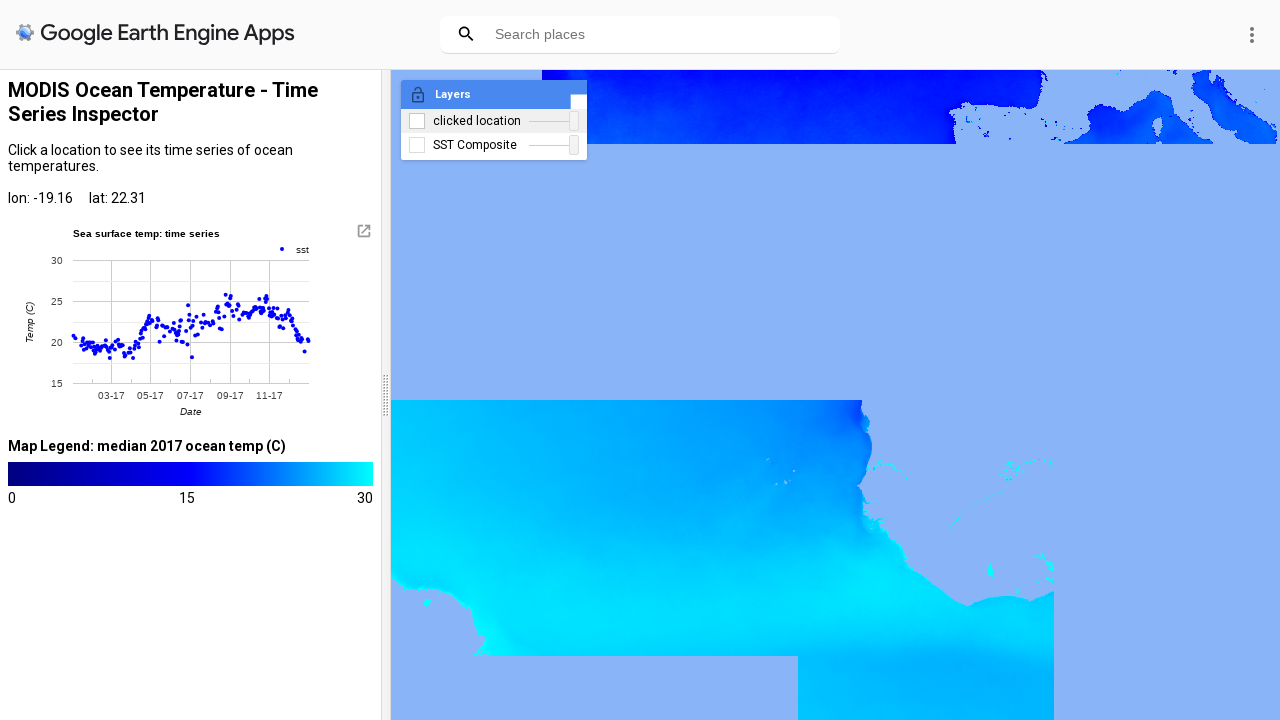

Clicked 'SST Composite' layer option at (477, 145) on span.name.expand:has-text('SST Composite')
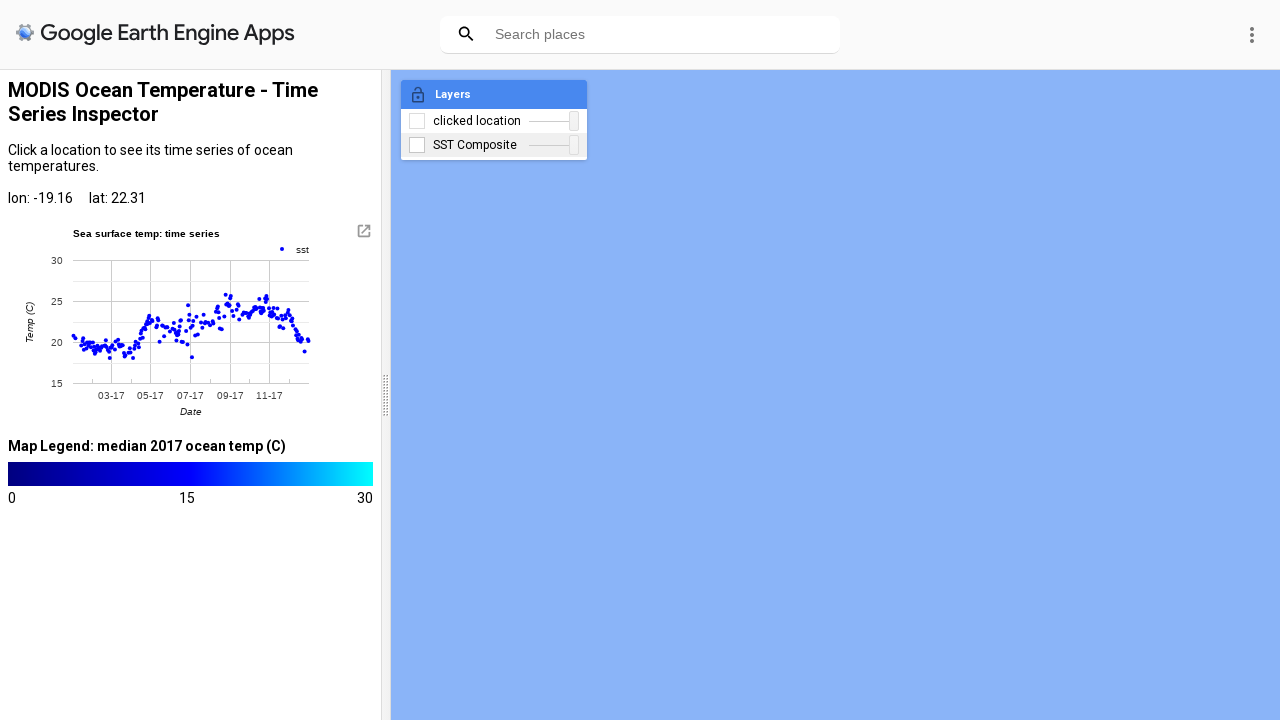

Toggled 'clicked location' layer option off at (477, 121) on span.name.expand:has-text('clicked location')
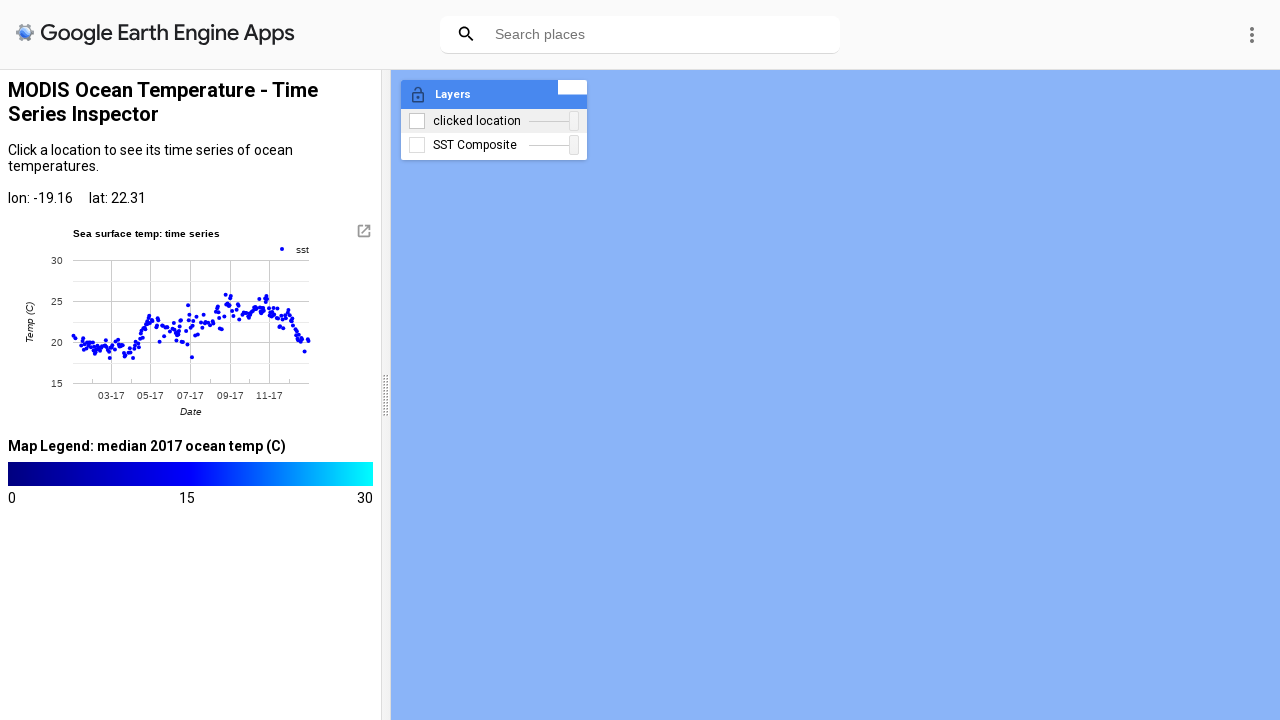

Toggled 'SST Composite' layer option off at (477, 145) on span.name.expand:has-text('SST Composite')
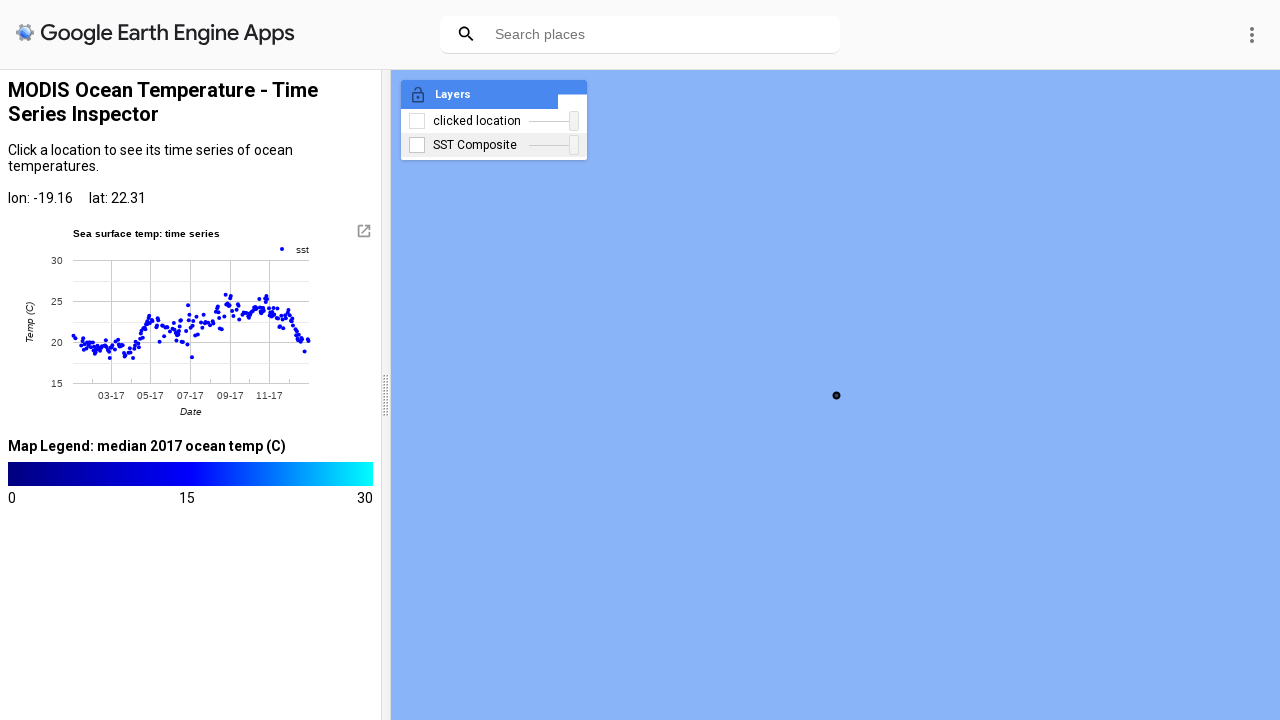

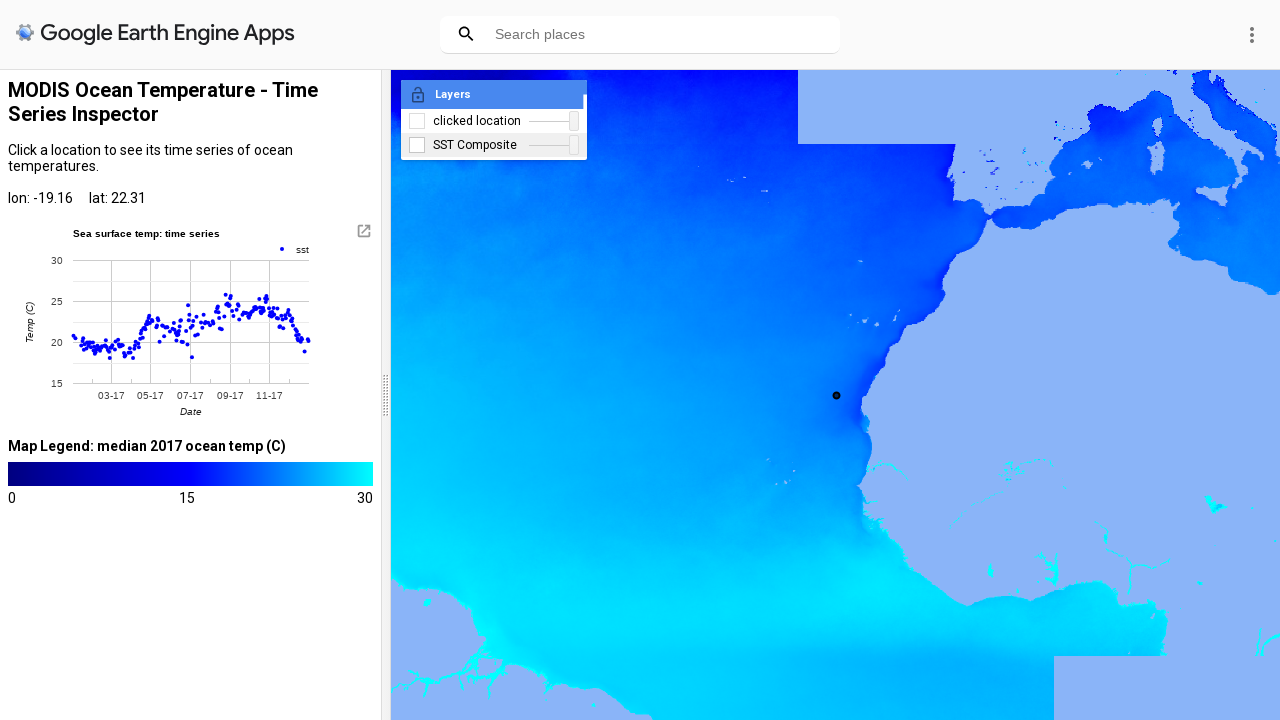